Tests radio button element interactions by verifying a radio button is enabled and displayed, clicking it, and confirming its selected state changes from false to true.

Starting URL: http://syntaxprojects.com/basic-radiobutton-demo.php

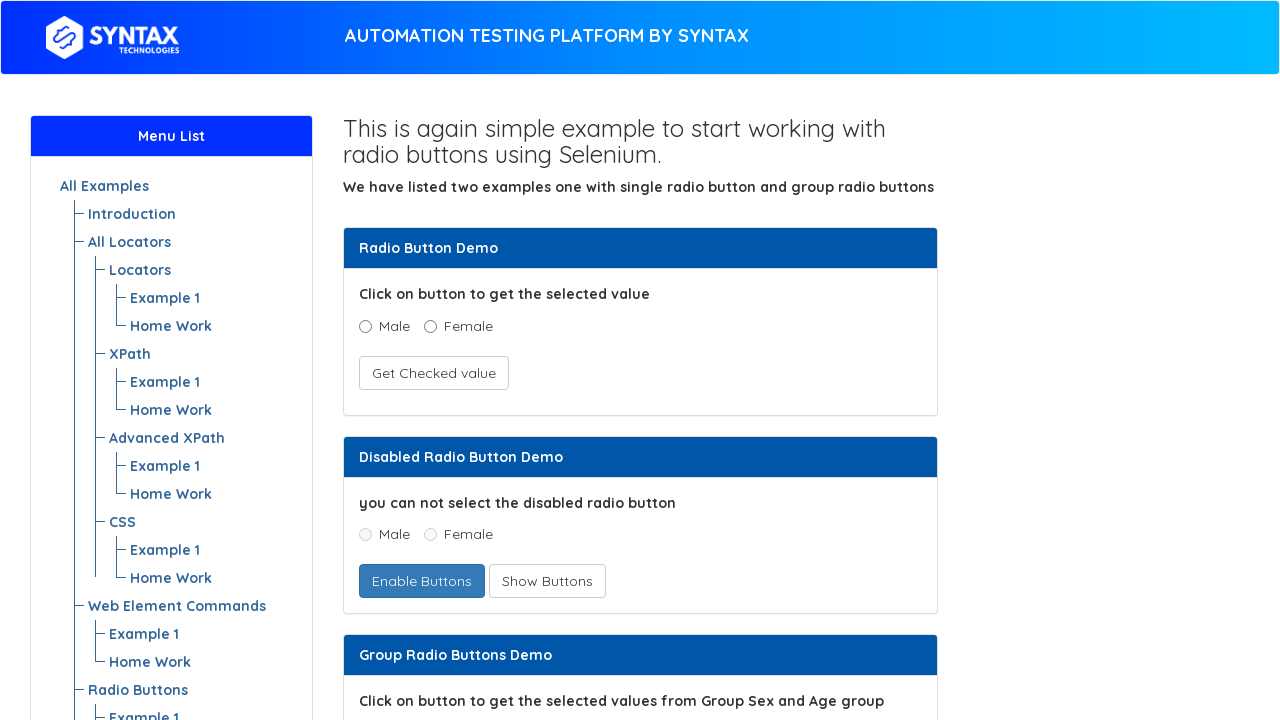

Located age radio button with value '5 - 15'
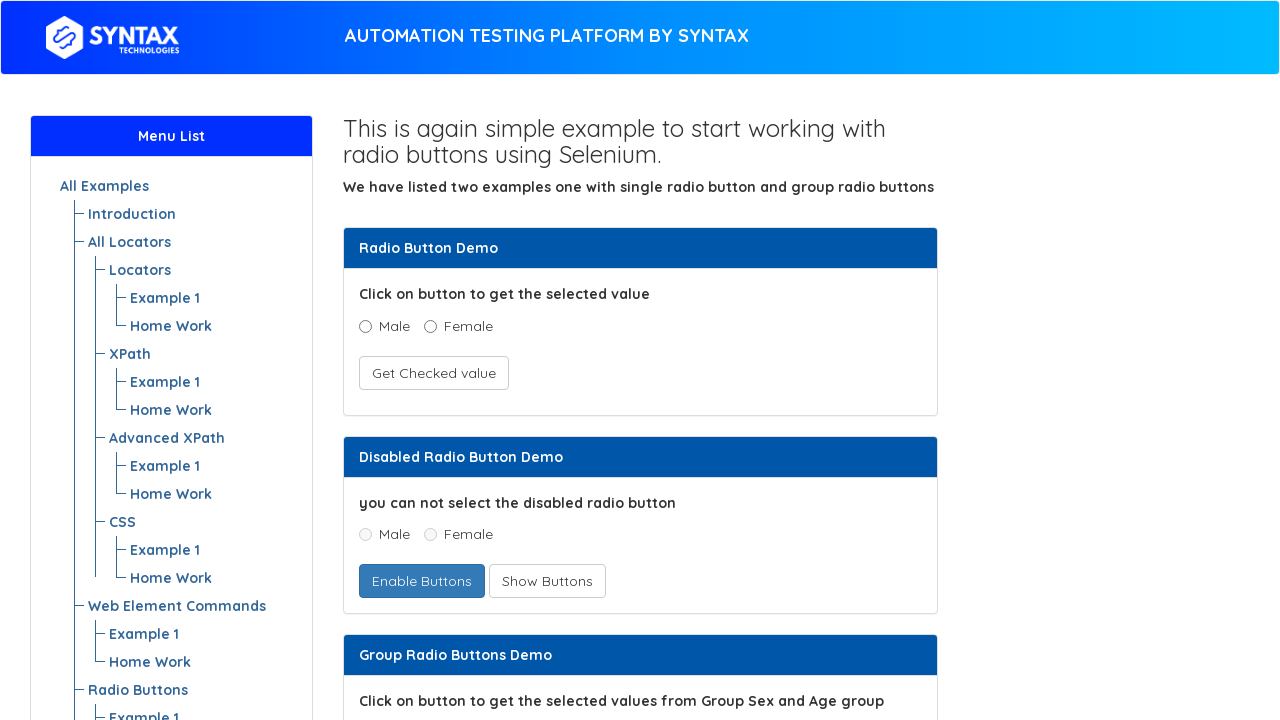

Verified radio button is enabled
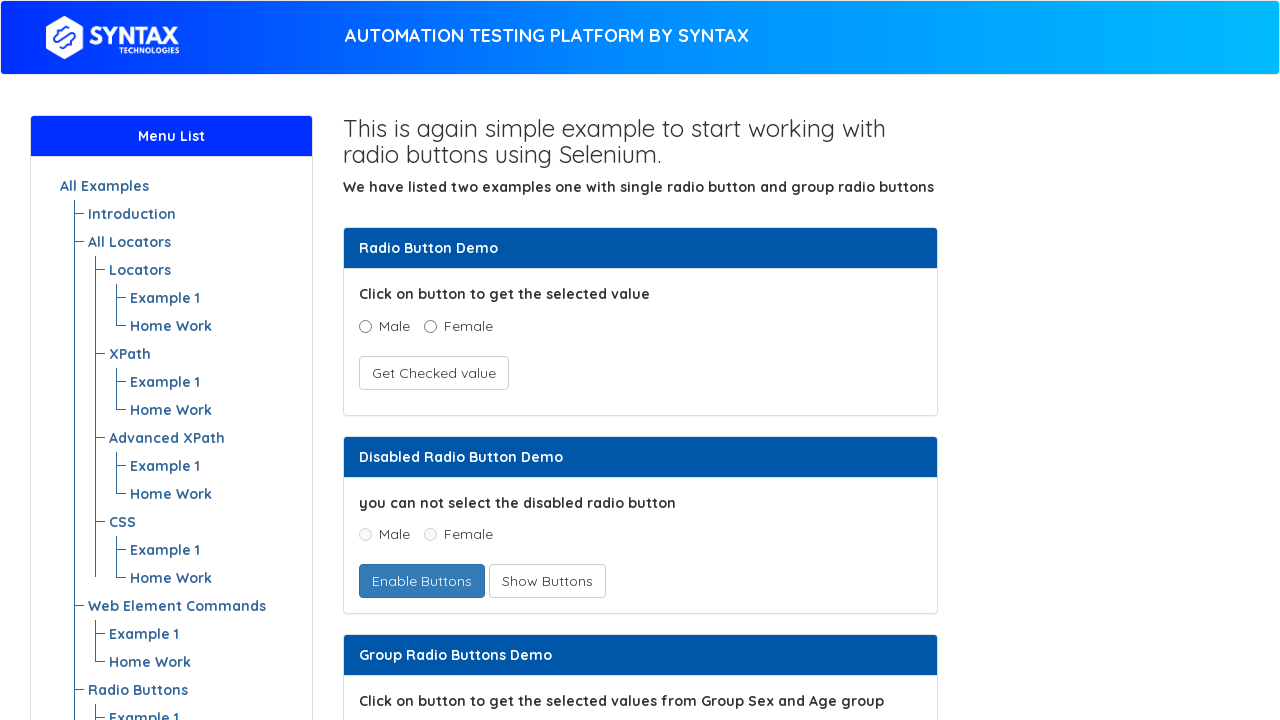

Verified radio button is visible
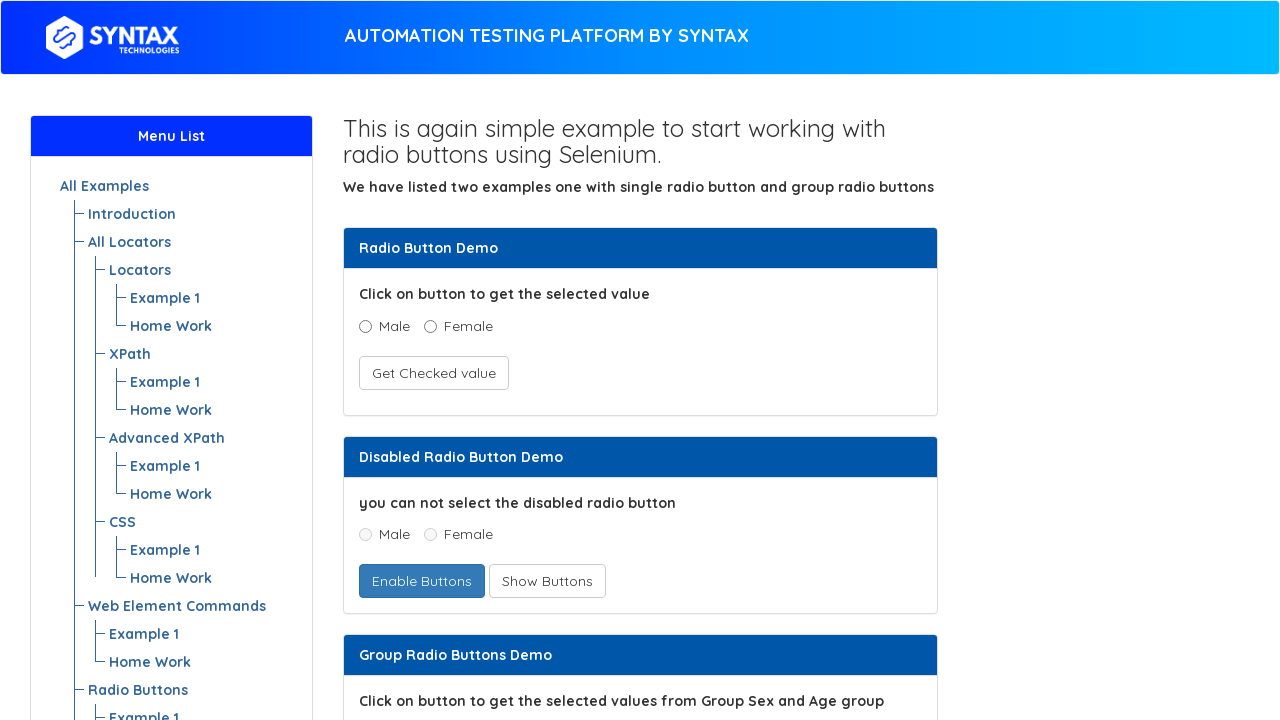

Verified radio button is not selected initially
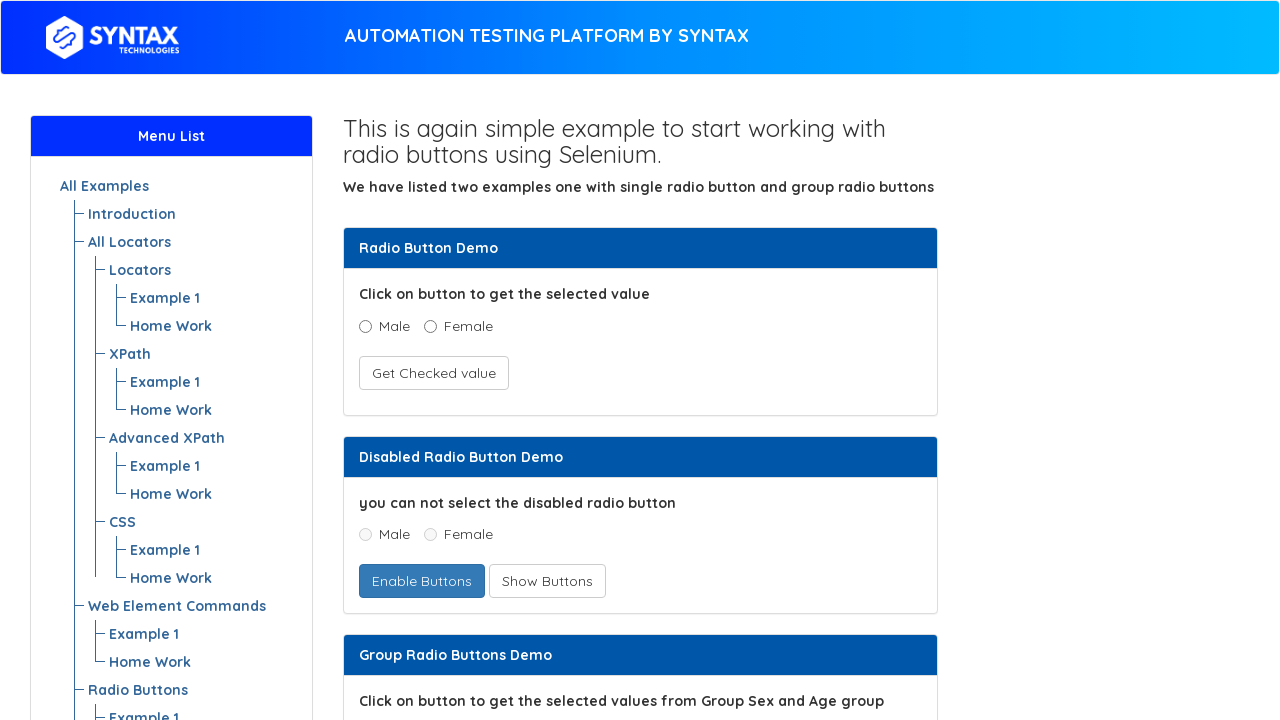

Clicked the age radio button (5 - 15 range) at (438, 360) on input[value='5 - 15']
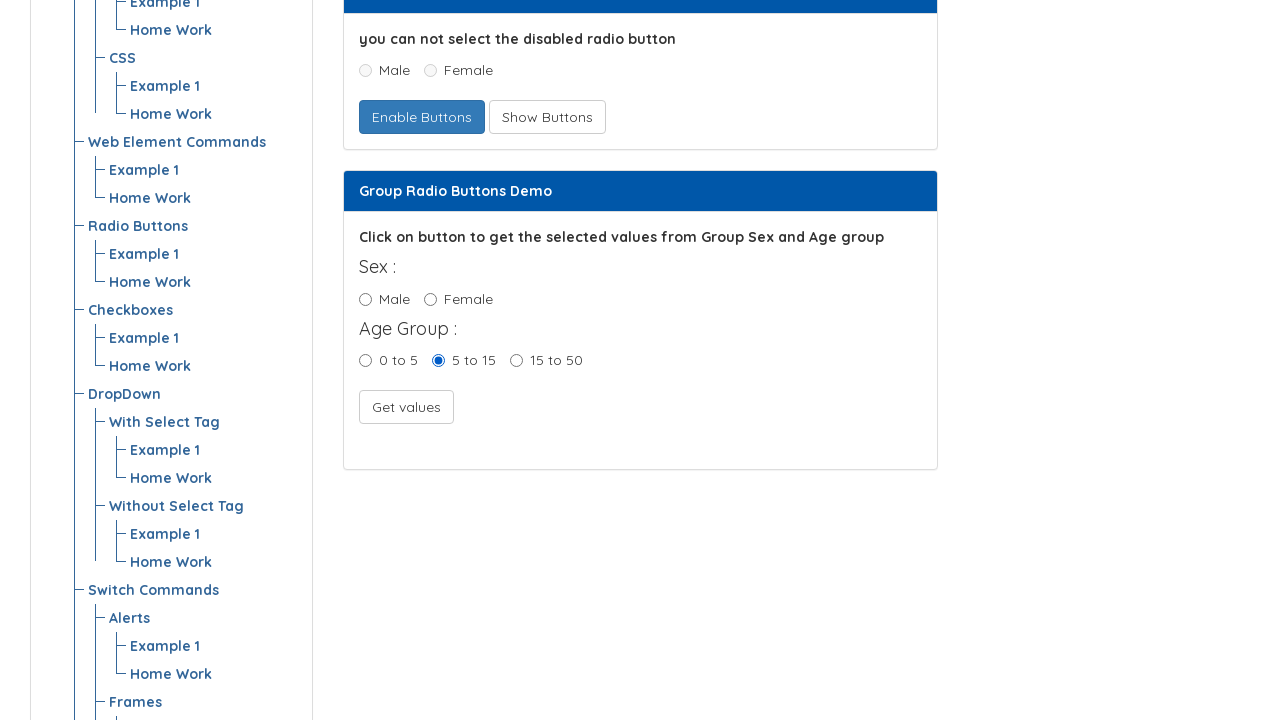

Verified radio button is now selected after clicking
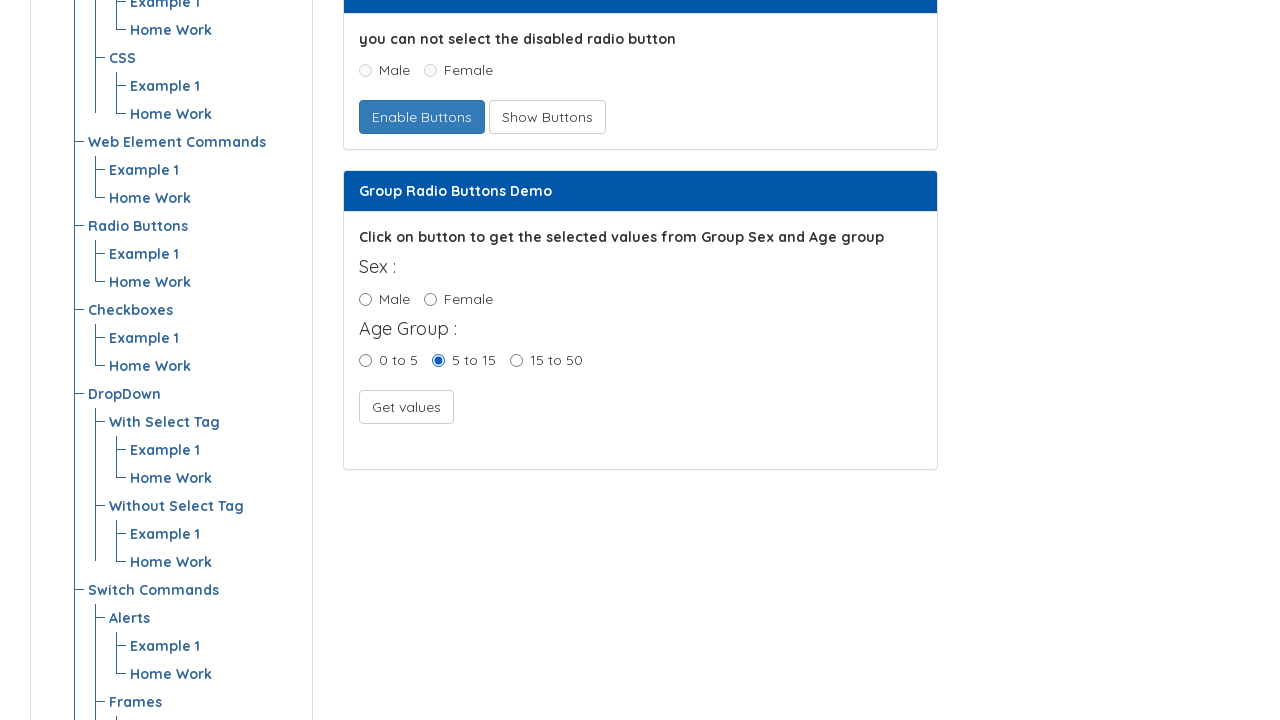

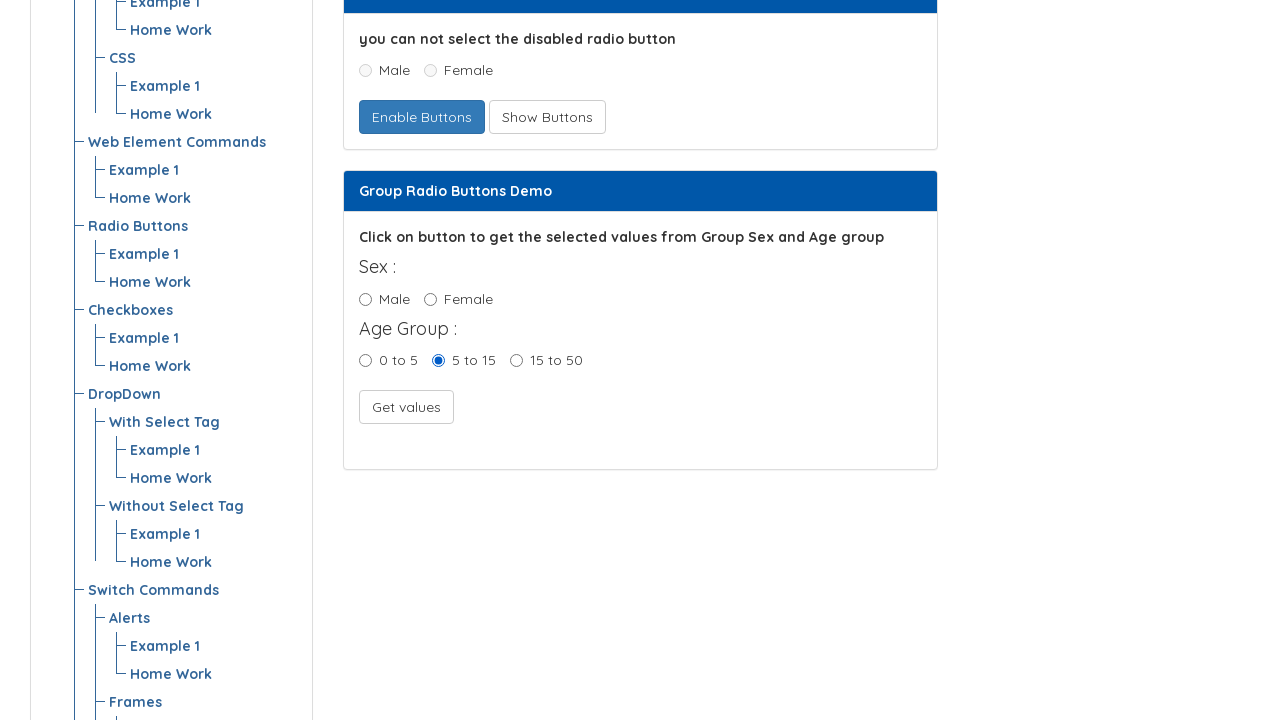